Tests window popup handling by clicking a link that opens a new window, then iterating through window handles to switch between windows and close the one with "Selenium" in its title.

Starting URL: http://demo.automationtesting.in/Windows.html

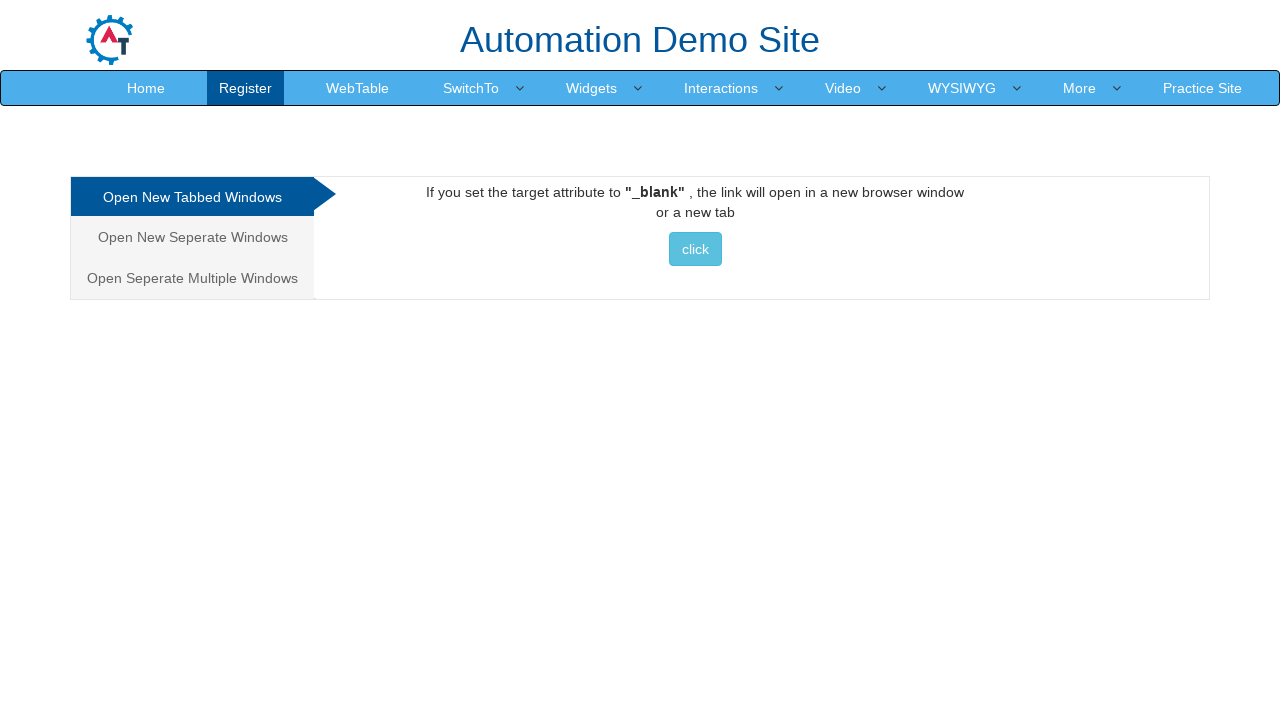

Clicked the first navigation tab/link at (192, 197) on xpath=/html/body/div[1]/div/div/div/div[1]/ul/li[1]/a
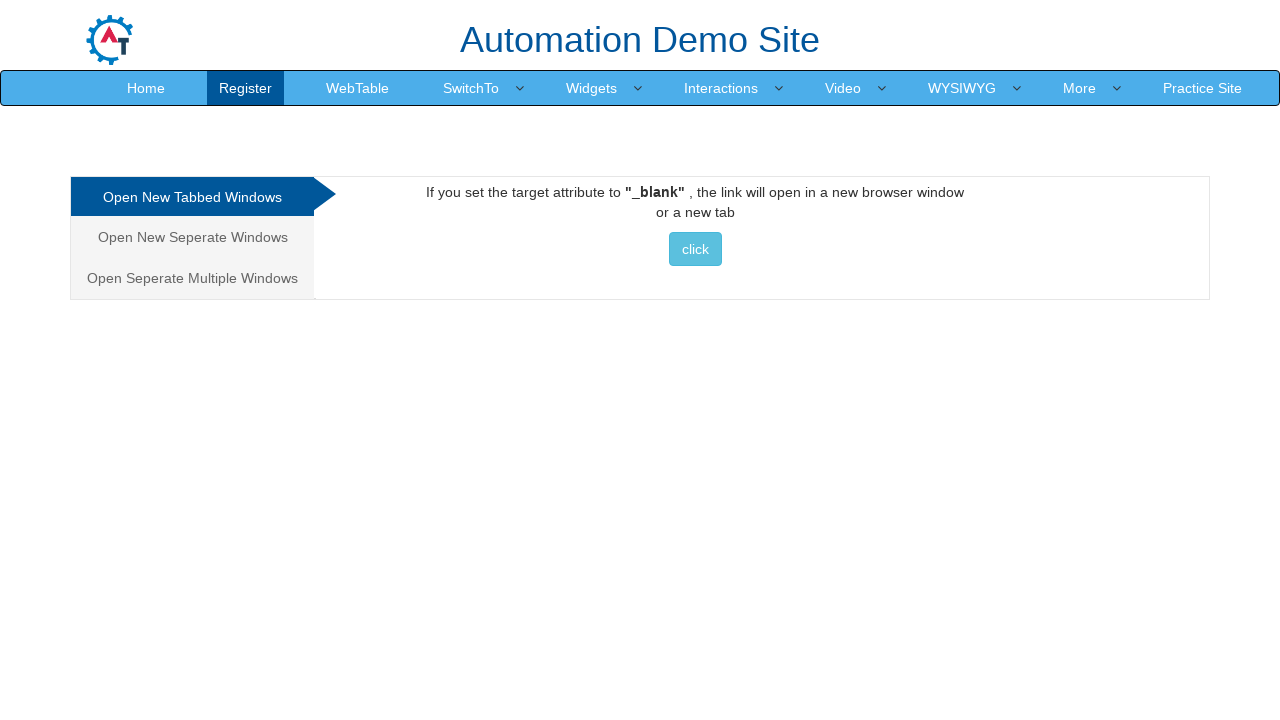

Waited for page to stabilize
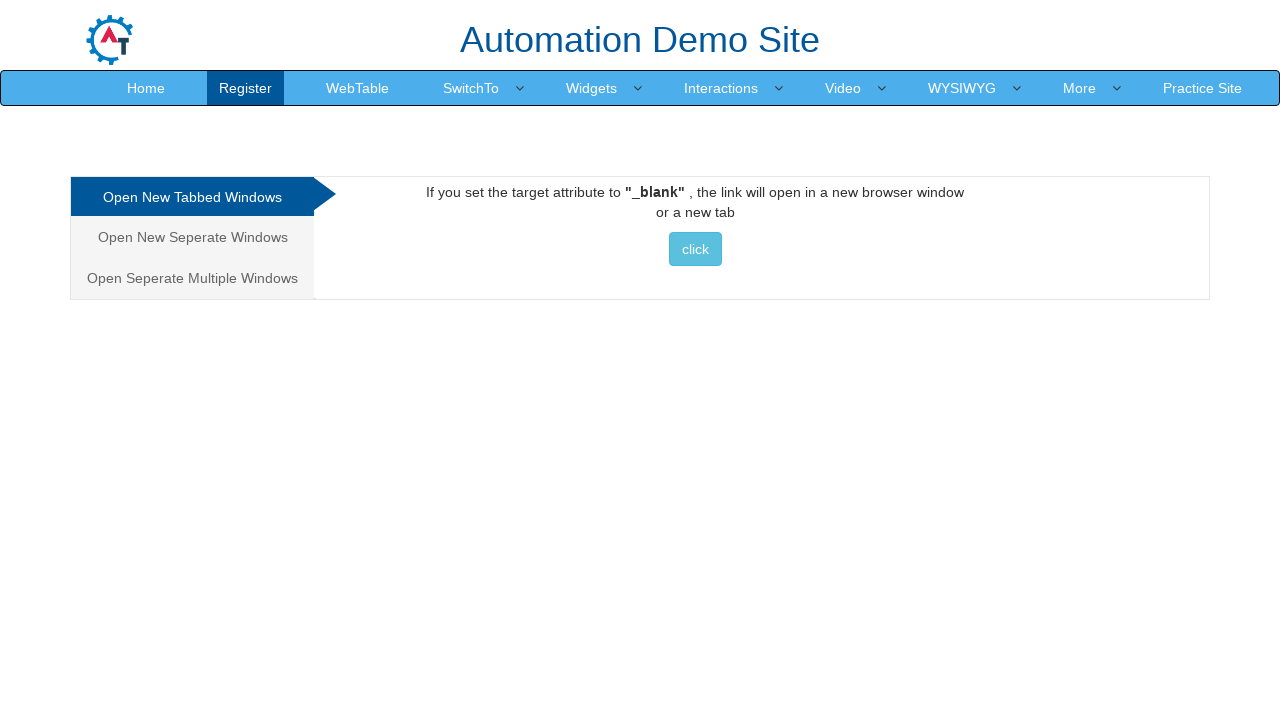

Clicked the link to open a new window at (695, 249) on text=click
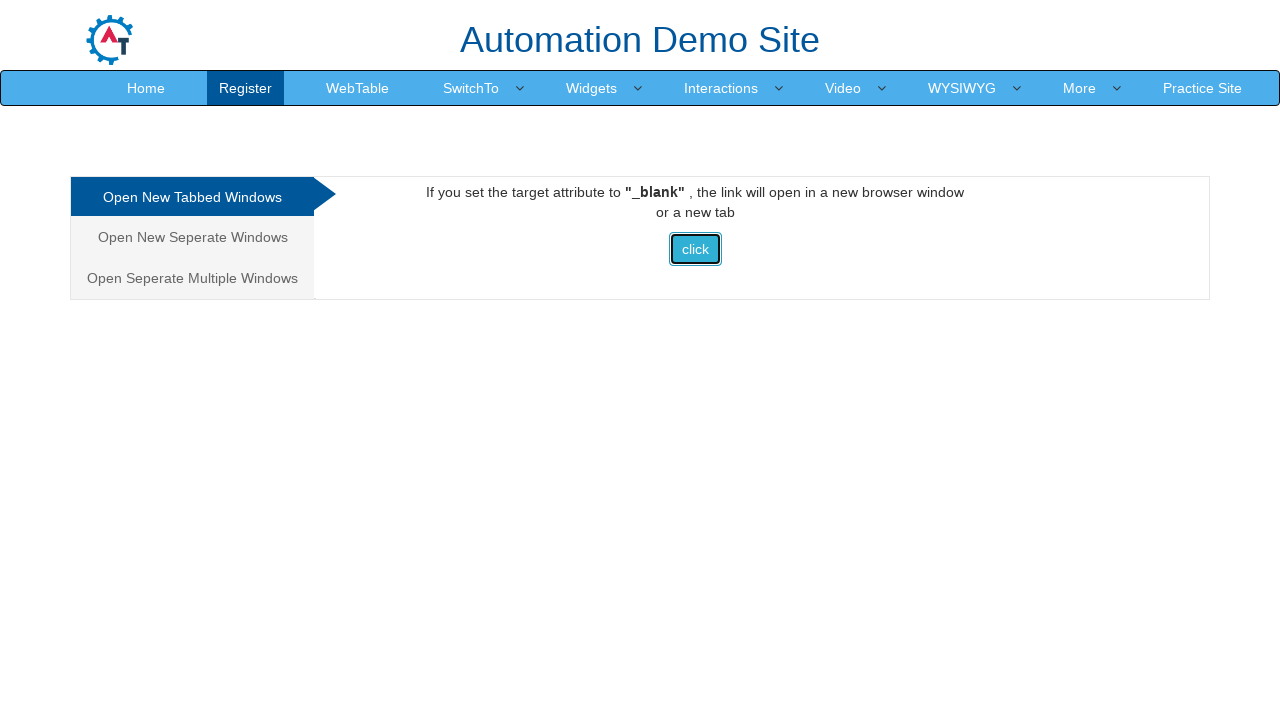

Captured the new window/page that was opened
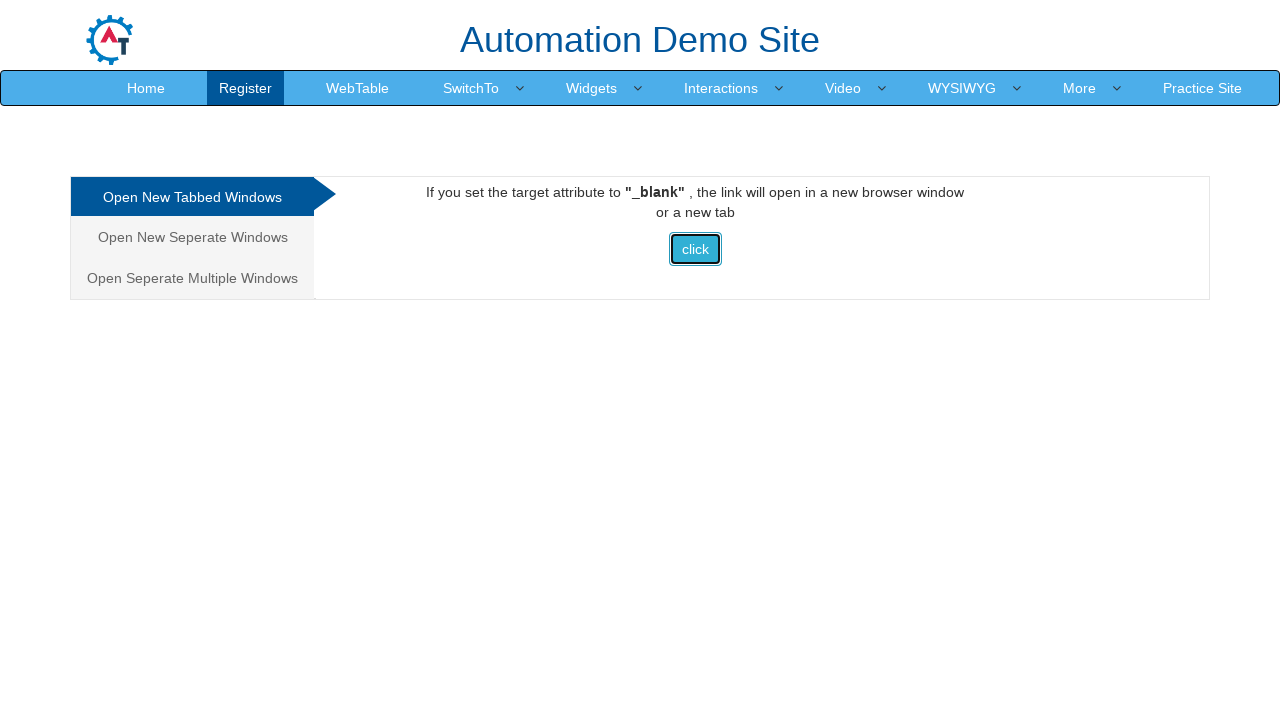

New page loaded successfully
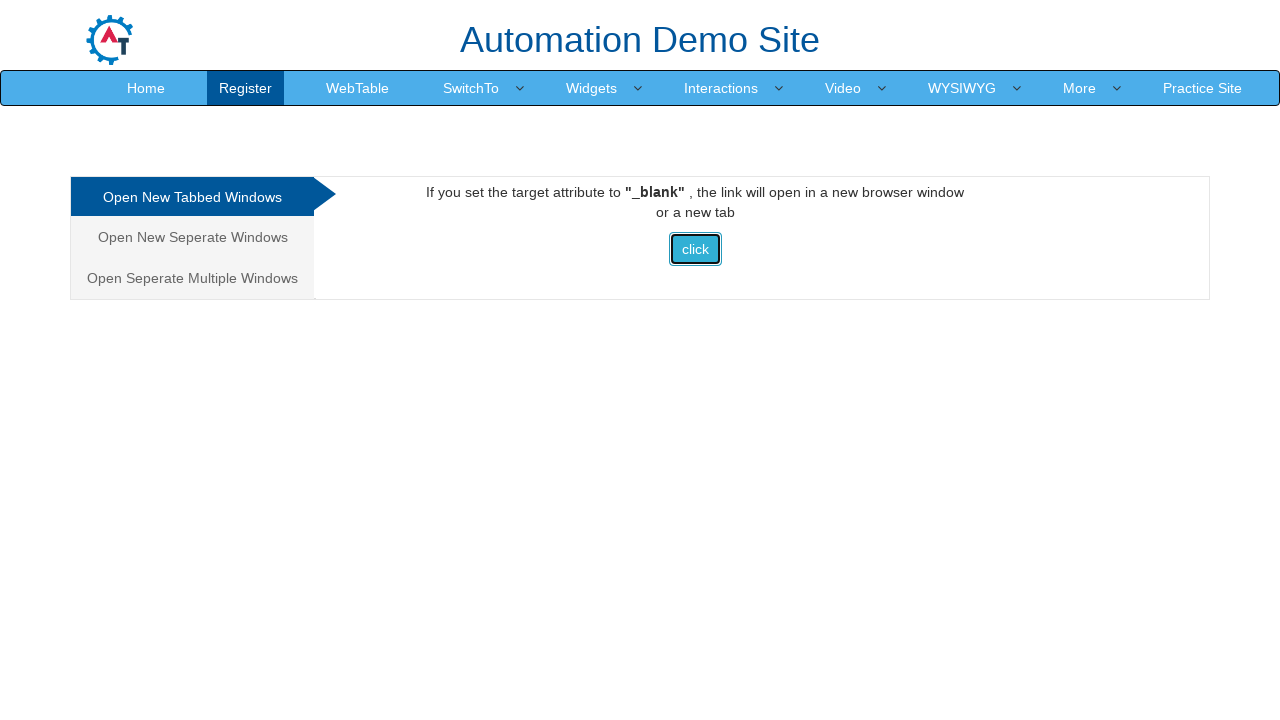

Original page title: Frames & windows, New page title: Selenium
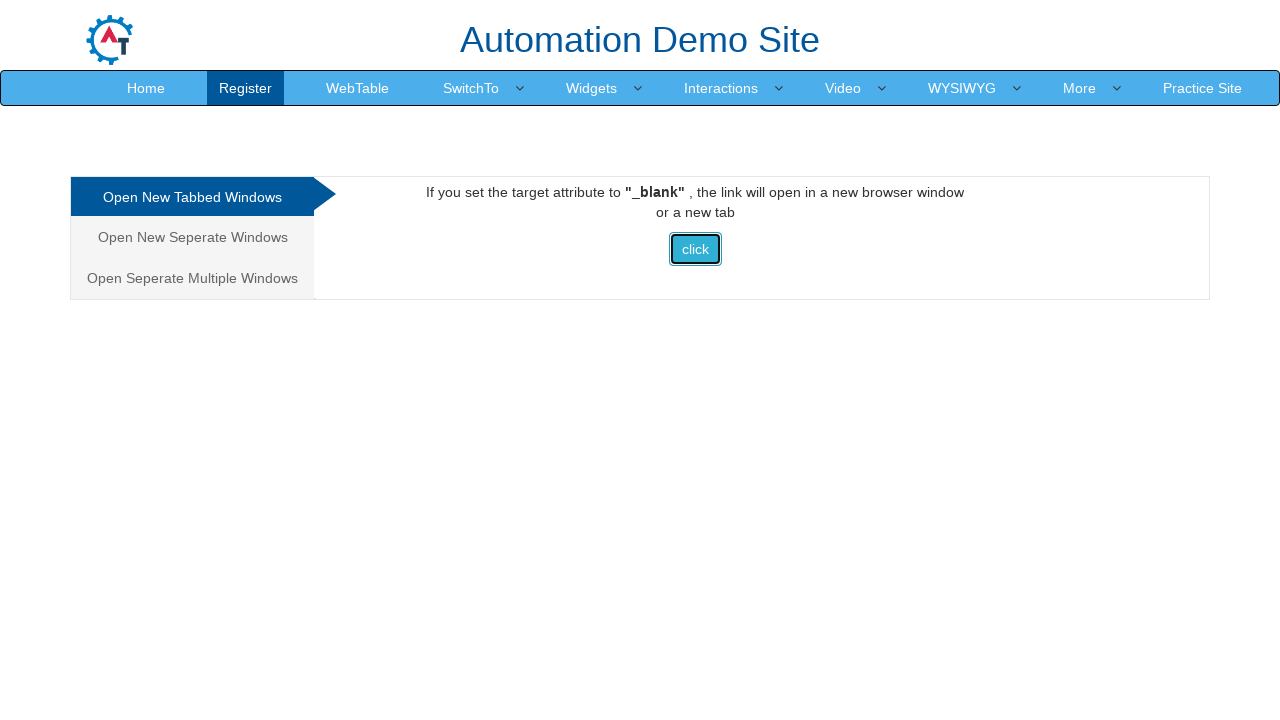

Closed the new window containing 'Selenium' in title
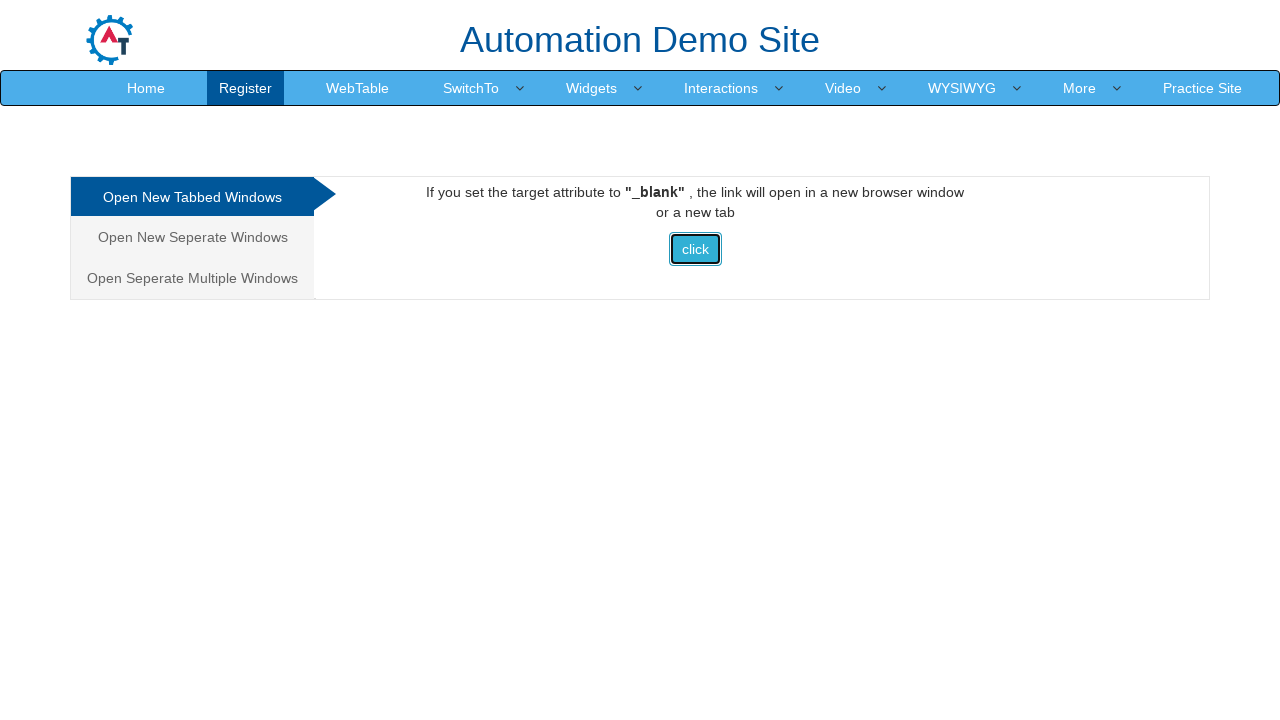

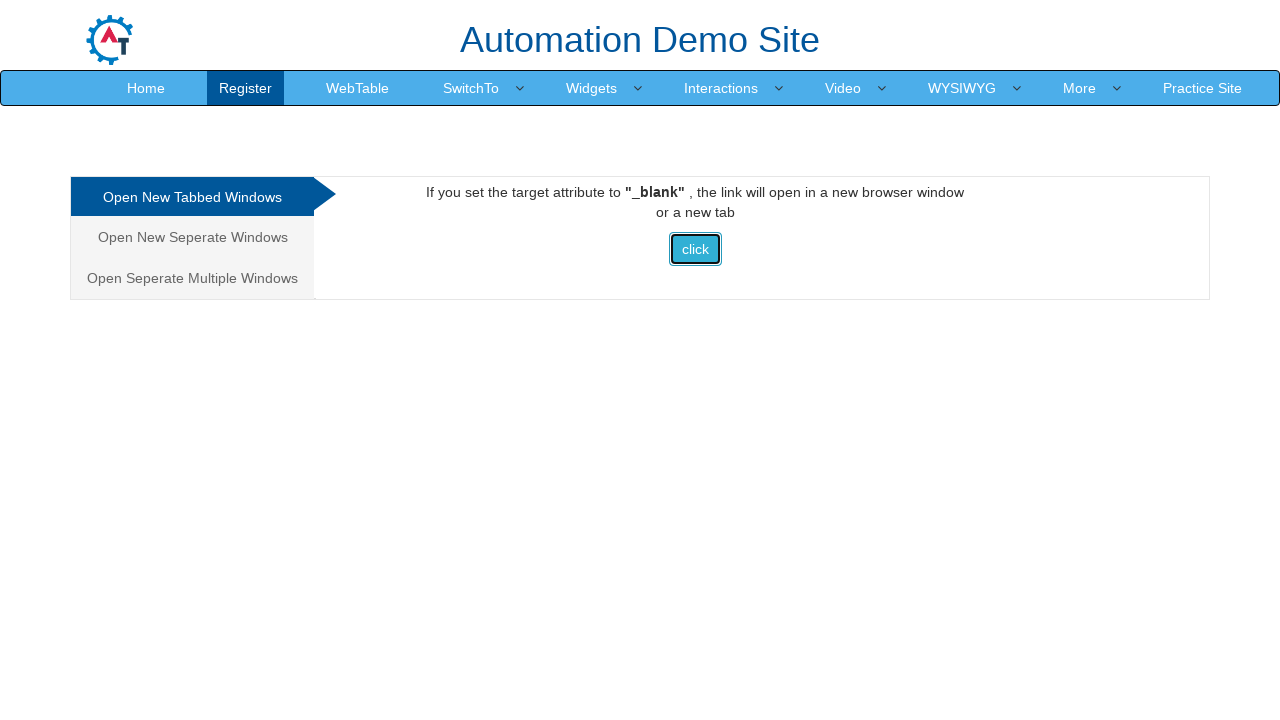